Tests the search functionality on python.org by entering a search term and verifying that results are displayed

Starting URL: https://www.python.org/

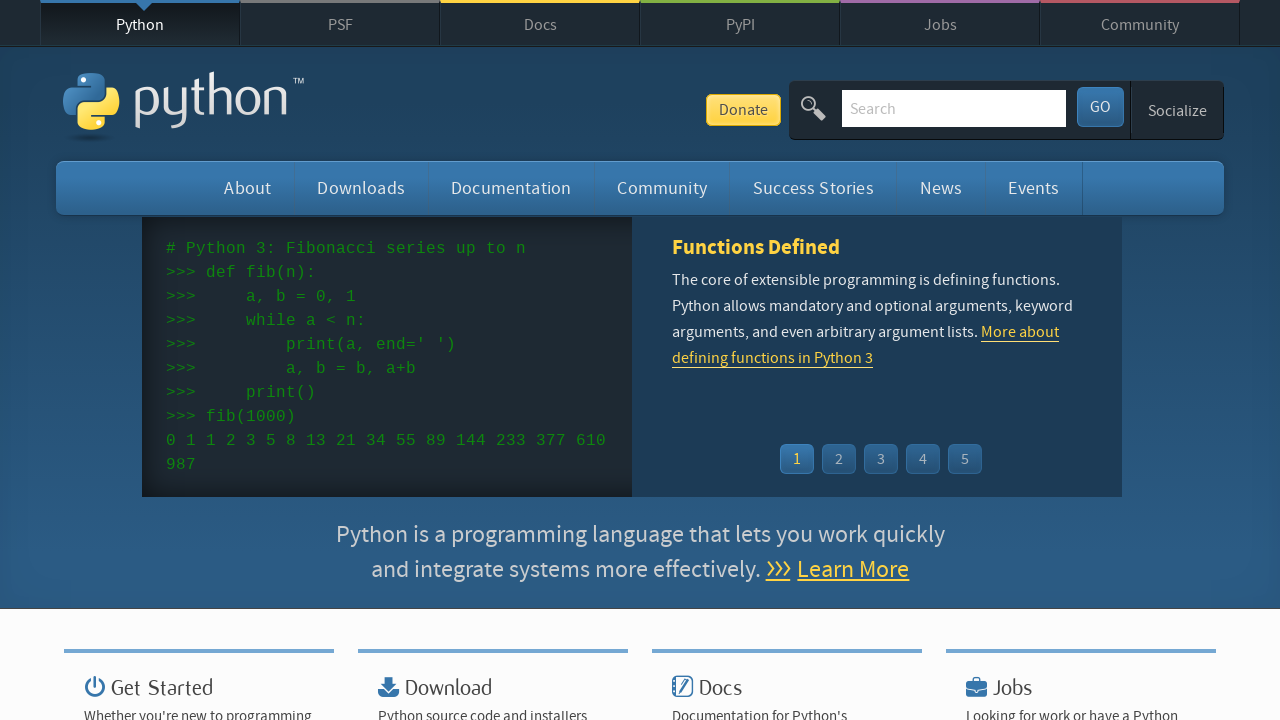

Clicked on the search field at (954, 108) on #id-search-field
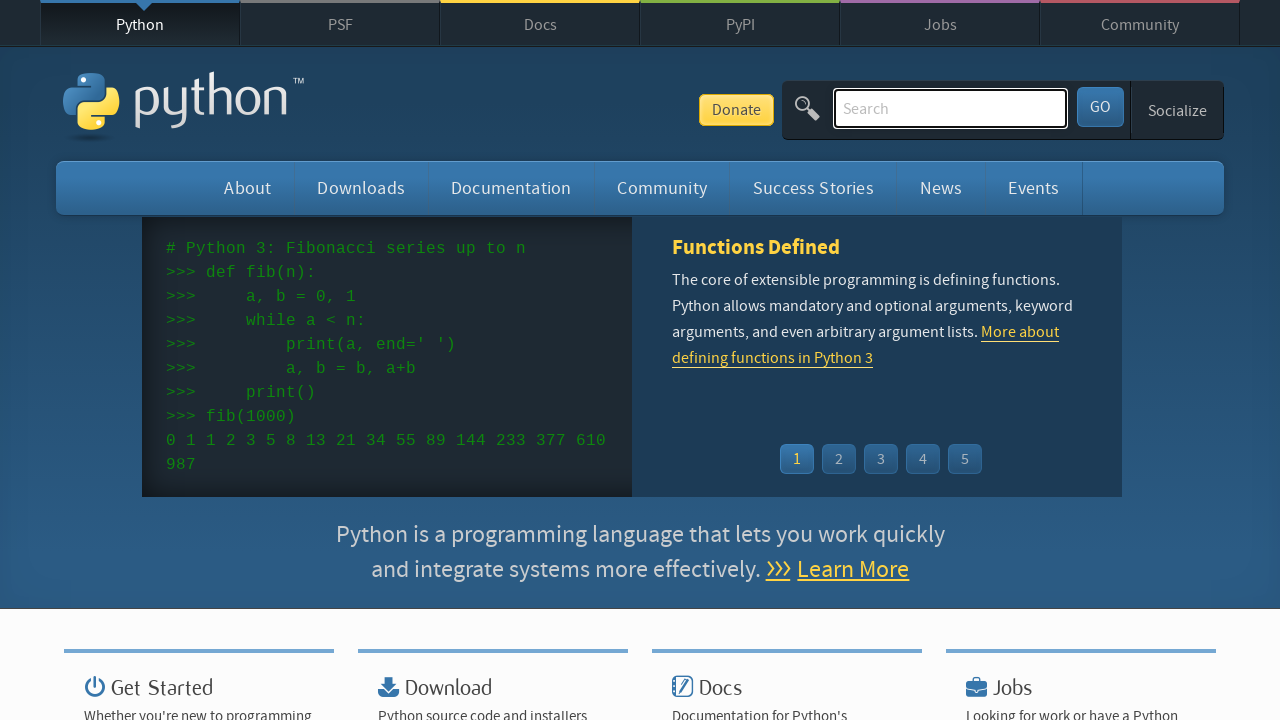

Filled search field with 'testing' on #id-search-field
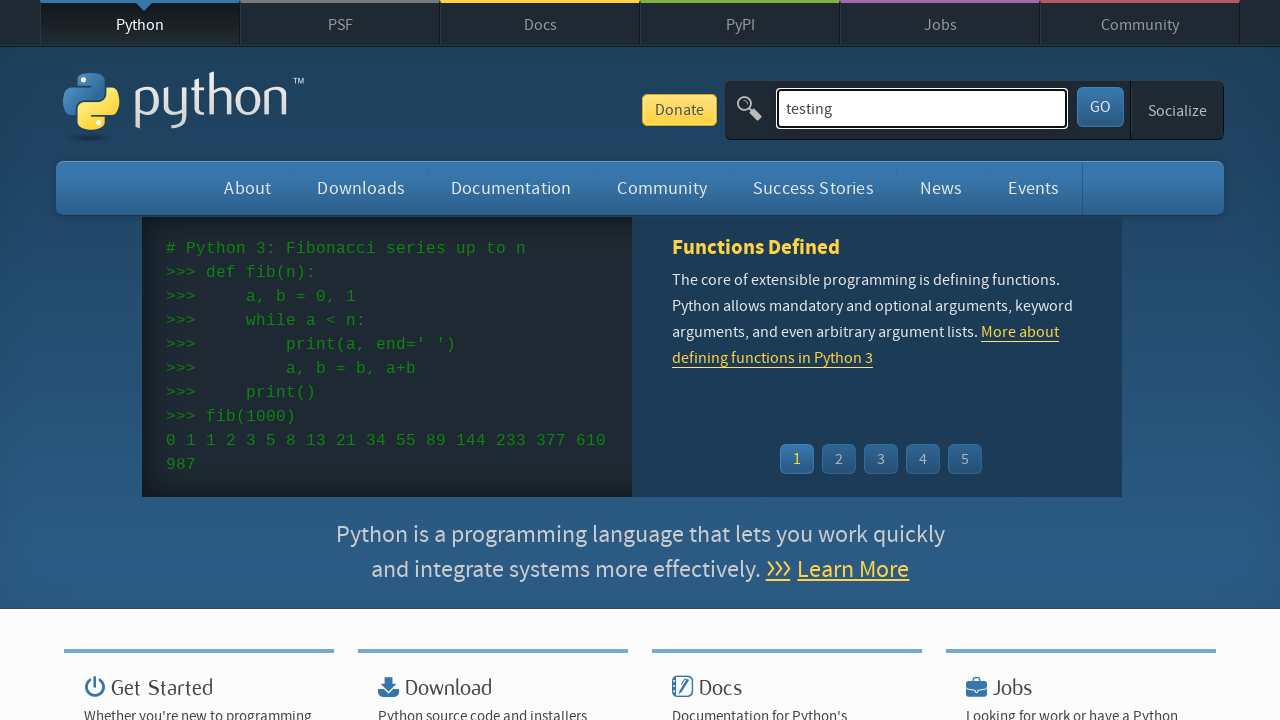

Clicked submit button to search at (1100, 107) on #submit
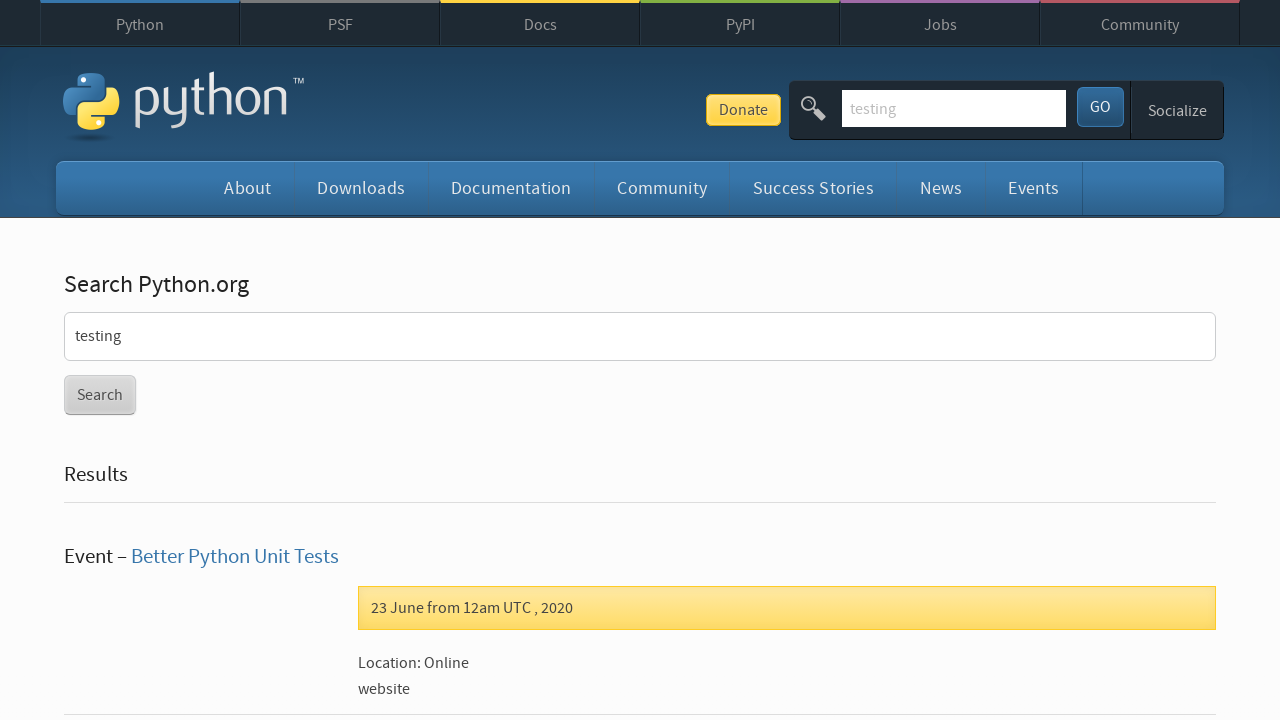

Search results loaded and results heading appeared
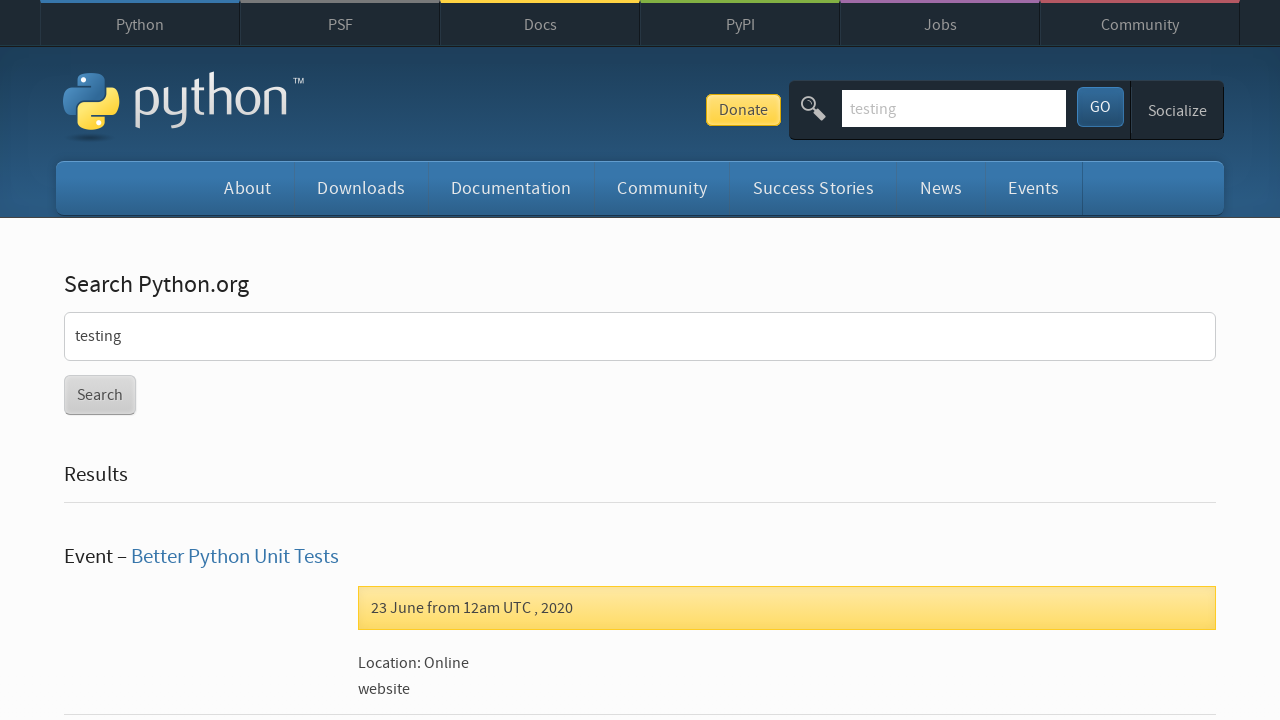

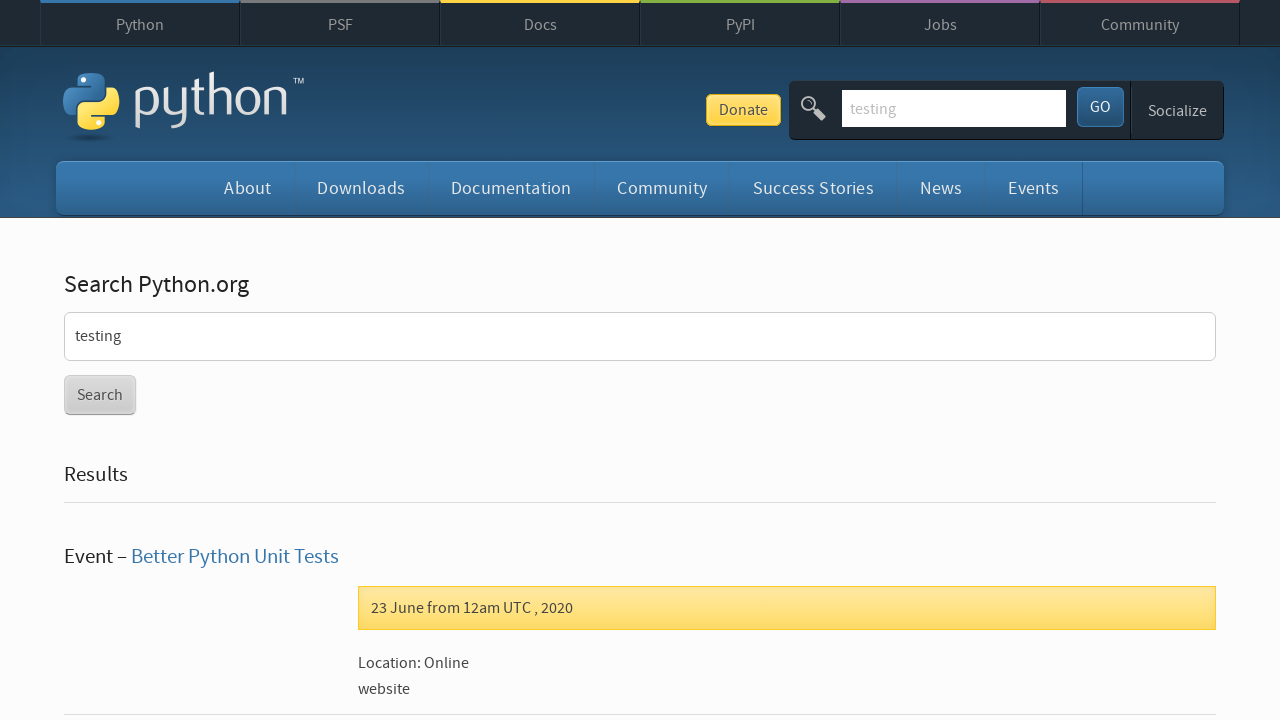